Tests that edits are cancelled when pressing Escape

Starting URL: https://demo.playwright.dev/todomvc

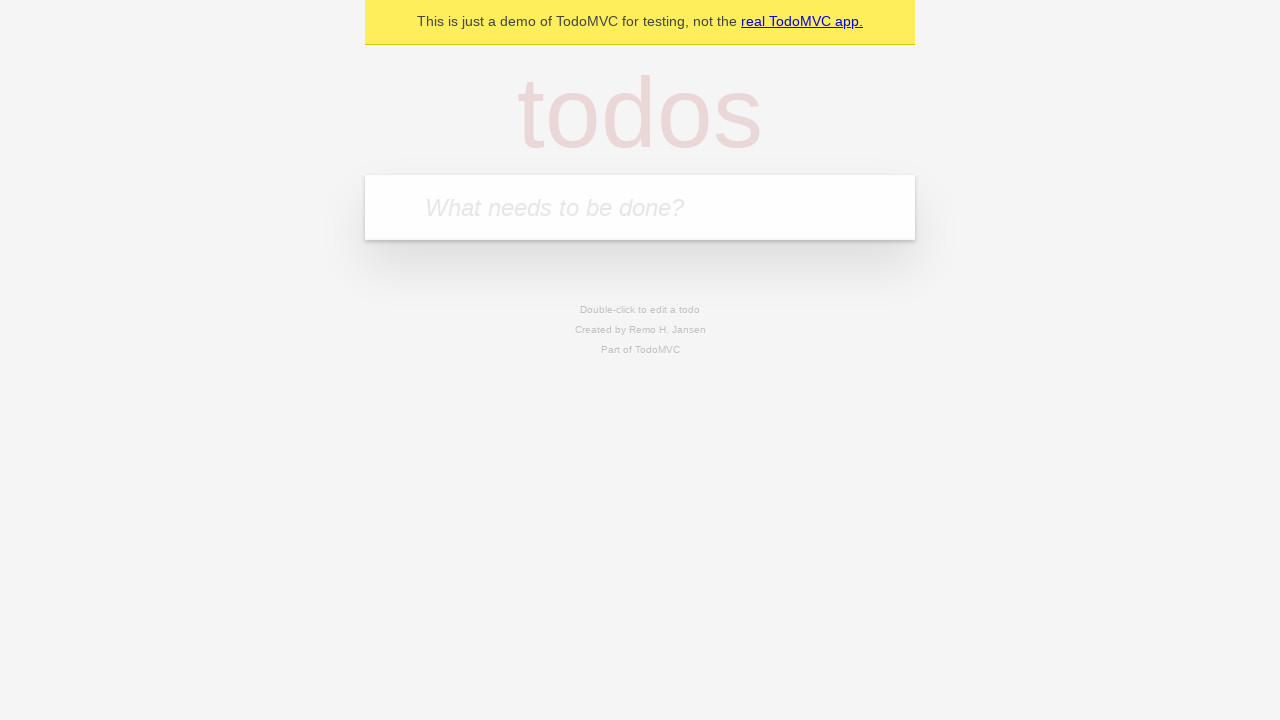

Filled input field with 'buy some cheese' on internal:attr=[placeholder="What needs to be done?"i]
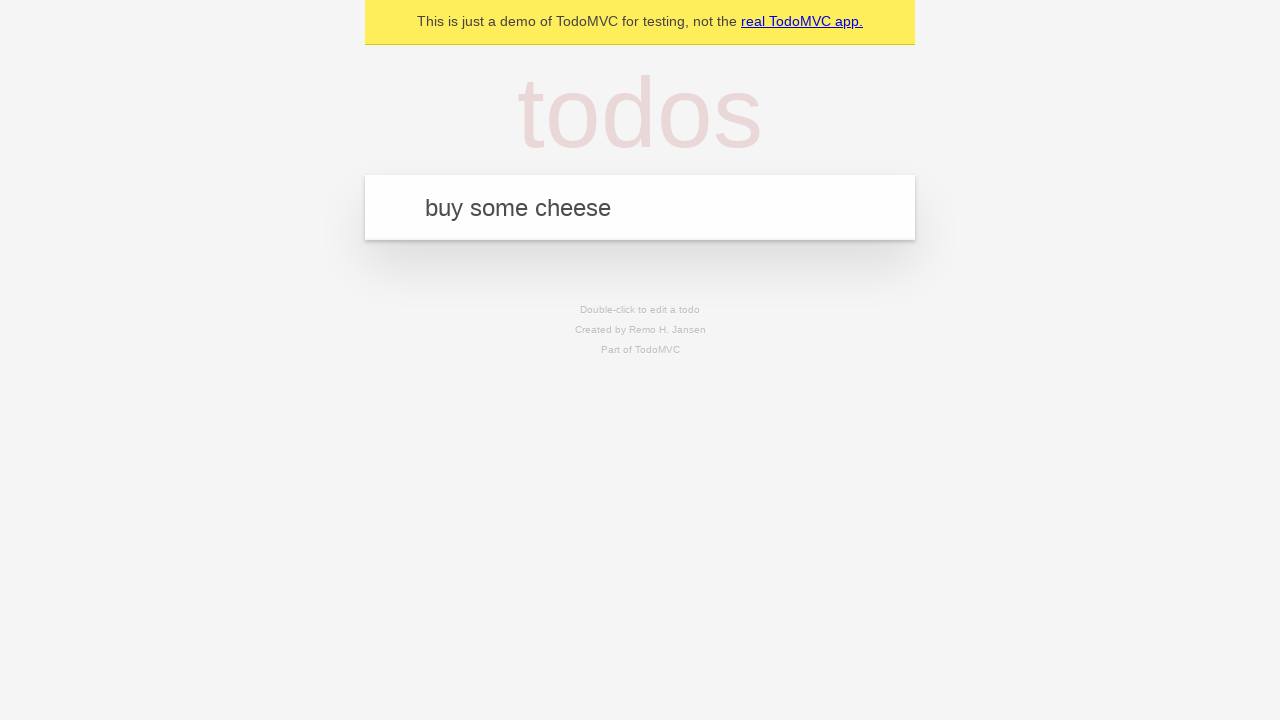

Pressed Enter to create first todo on internal:attr=[placeholder="What needs to be done?"i]
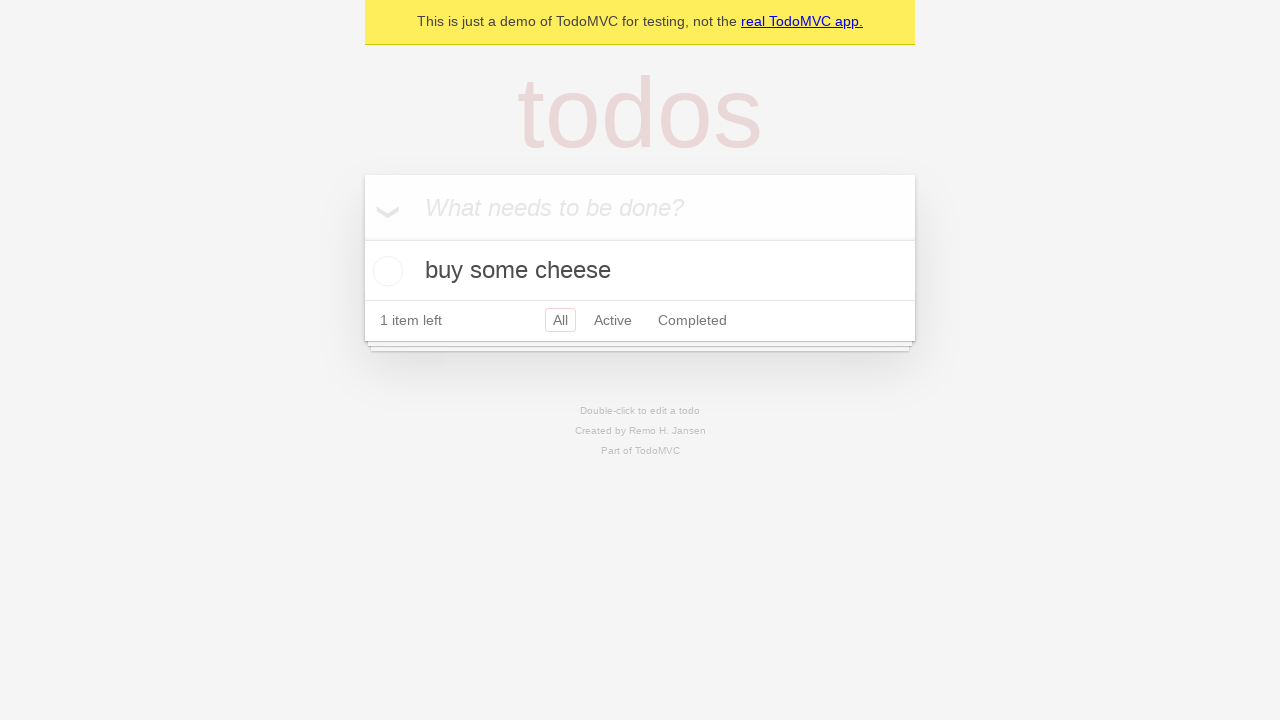

Filled input field with 'feed the cat' on internal:attr=[placeholder="What needs to be done?"i]
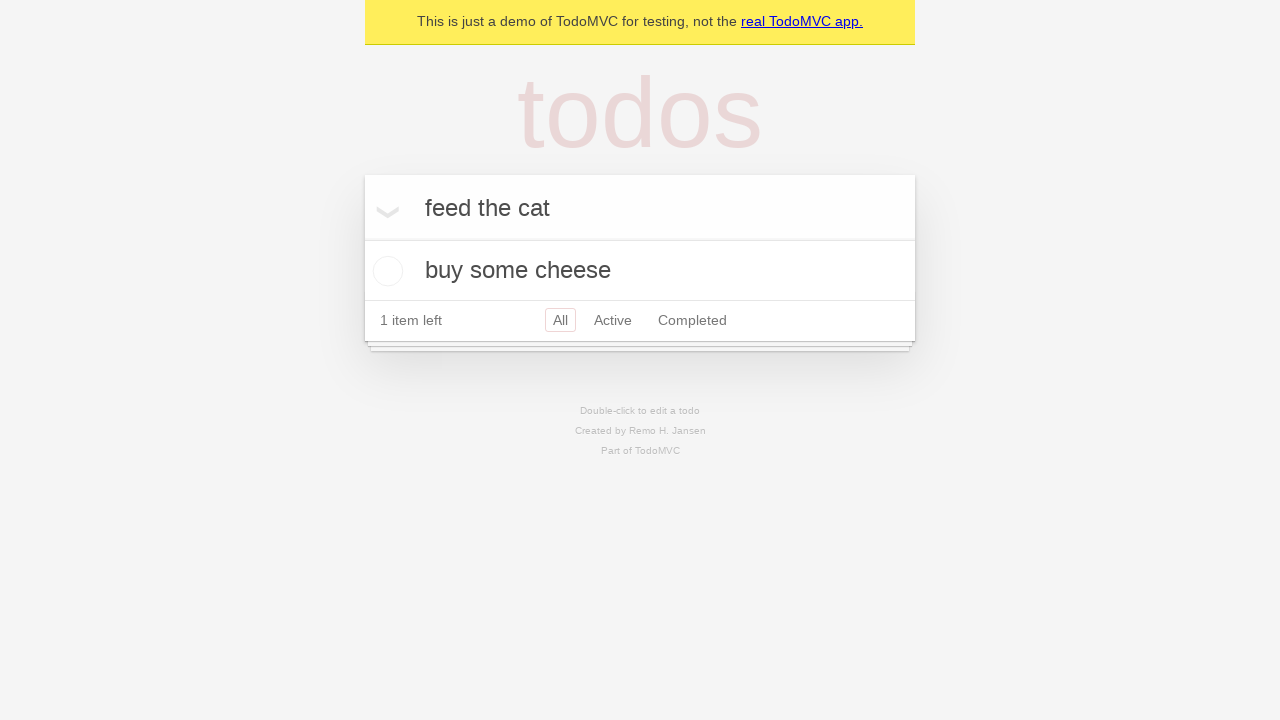

Pressed Enter to create second todo on internal:attr=[placeholder="What needs to be done?"i]
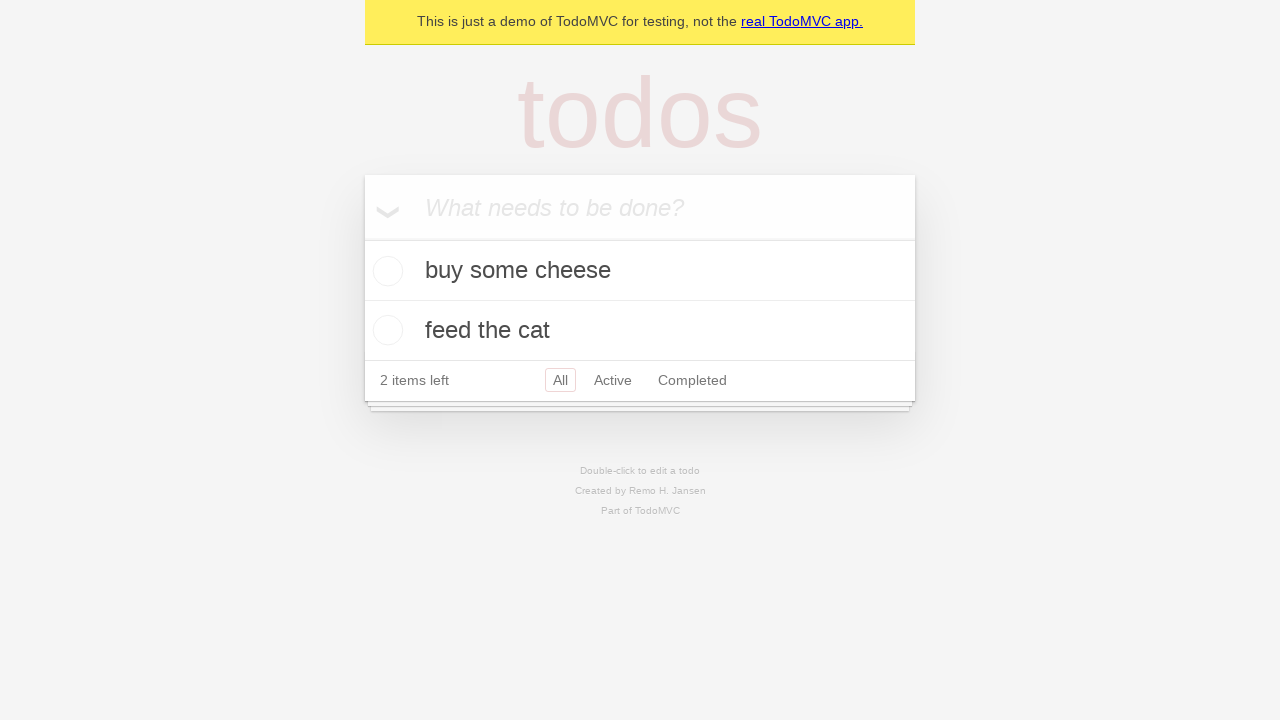

Filled input field with 'book a doctors appointment' on internal:attr=[placeholder="What needs to be done?"i]
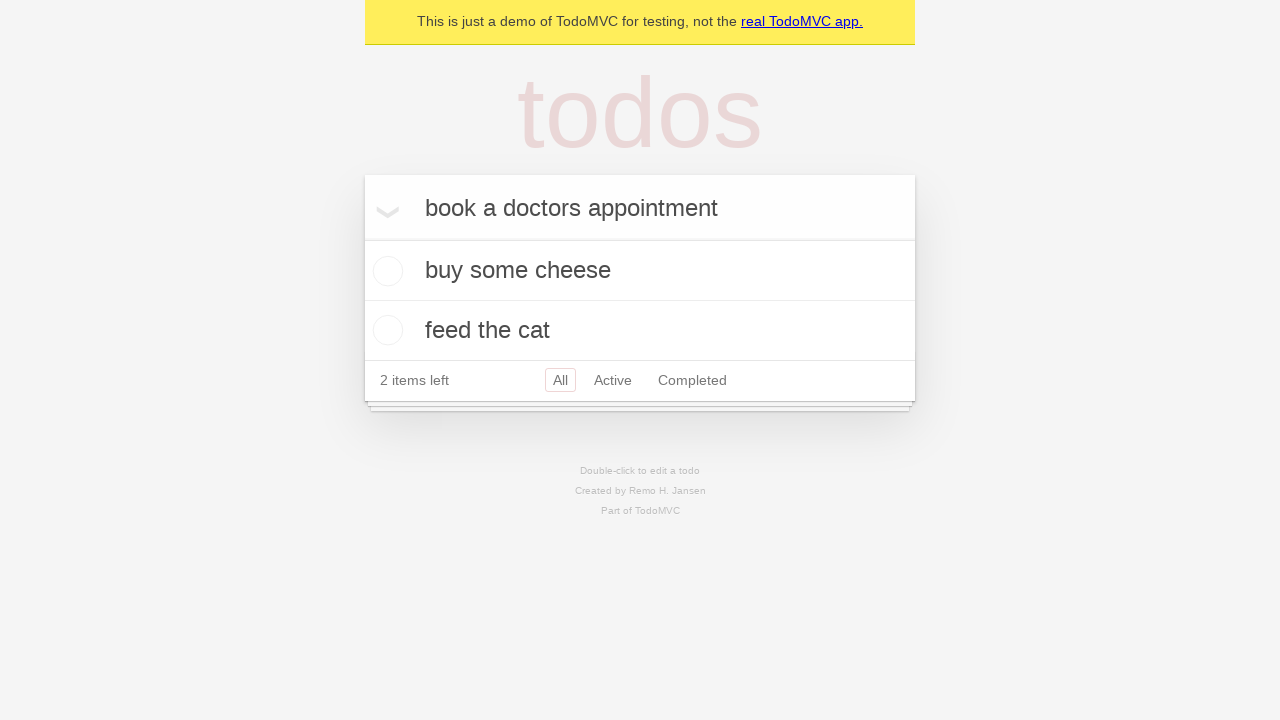

Pressed Enter to create third todo on internal:attr=[placeholder="What needs to be done?"i]
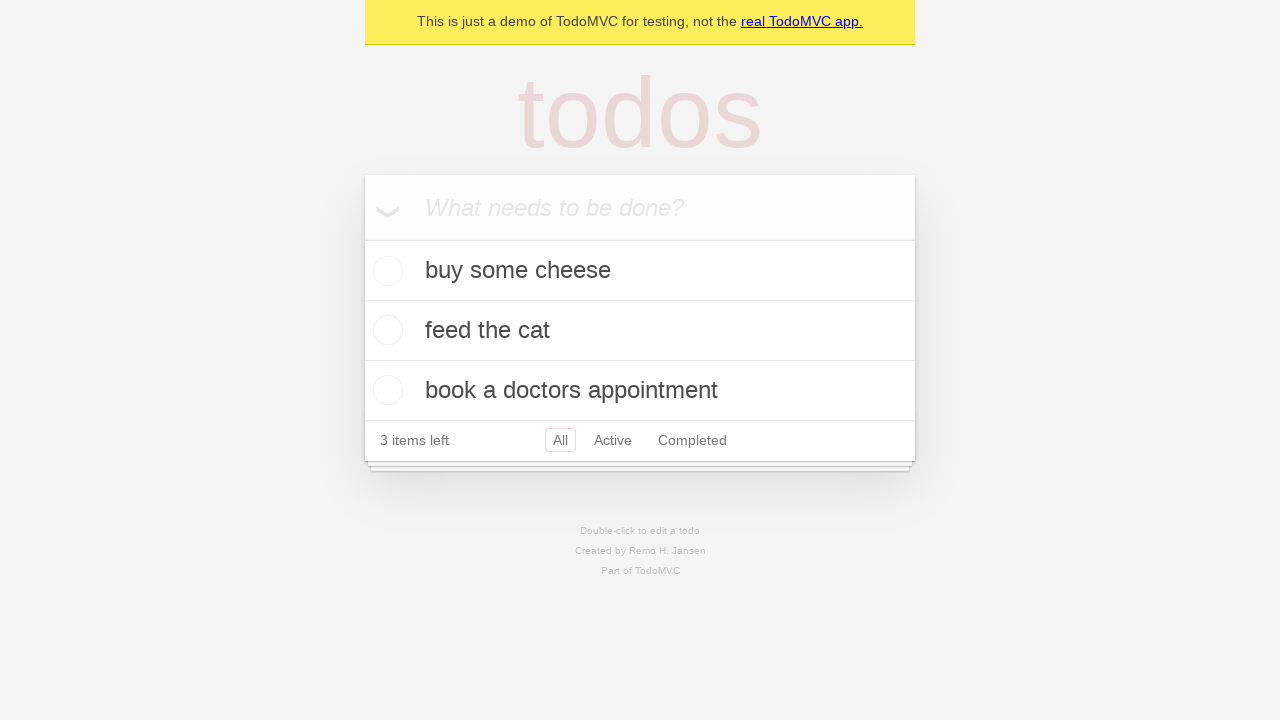

Double-clicked second todo to enter edit mode at (640, 331) on [data-testid='todo-item'] >> nth=1
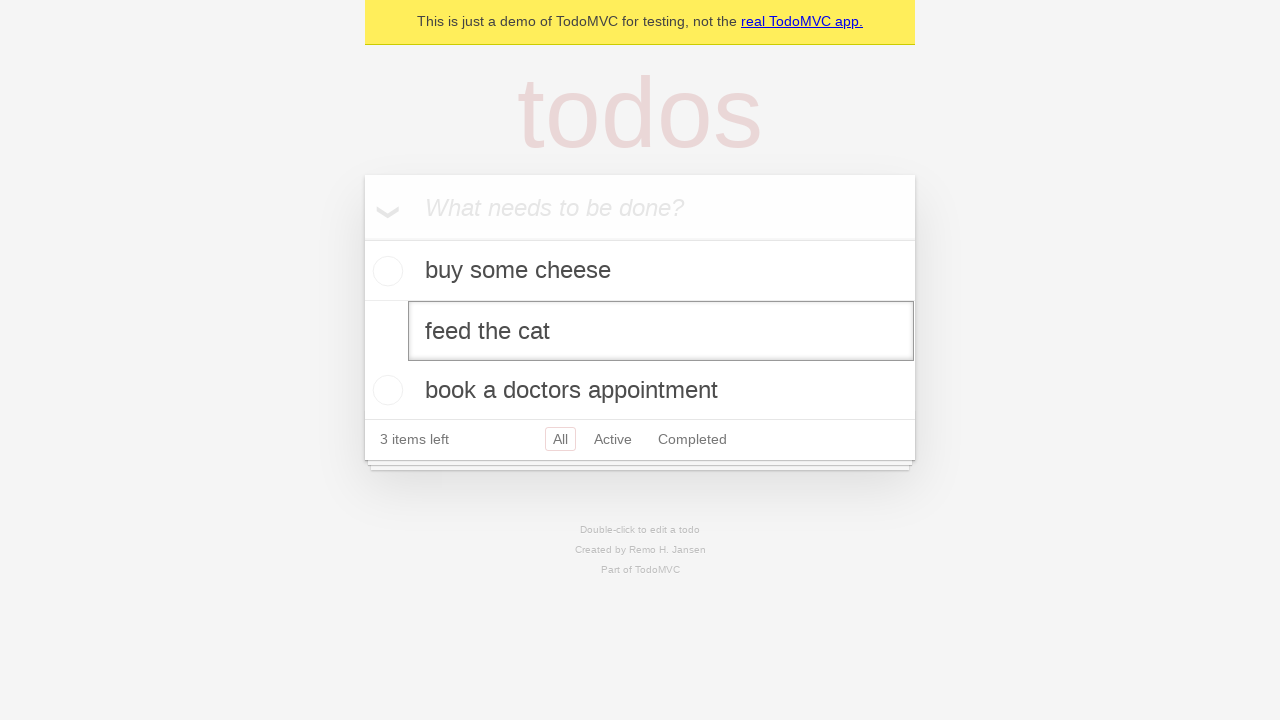

Filled edit field with 'buy some sausages' on [data-testid='todo-item'] >> nth=1 >> internal:role=textbox[name="Edit"i]
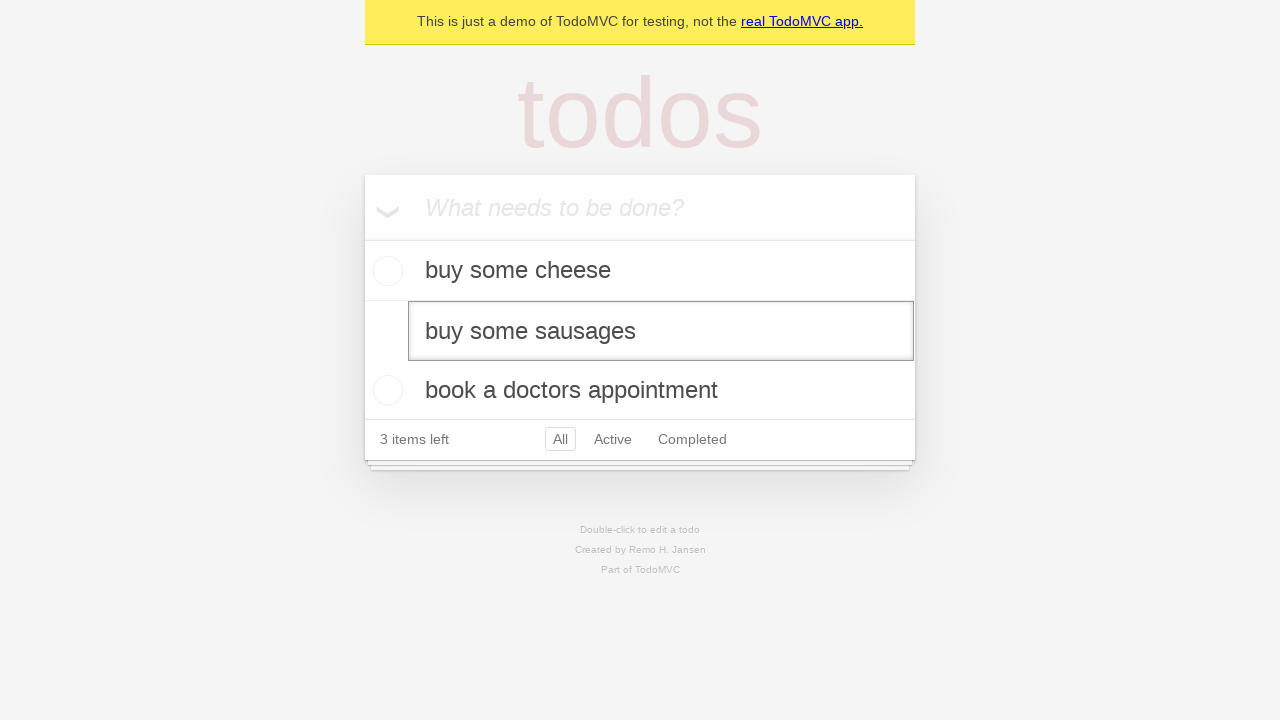

Pressed Escape to cancel edit on [data-testid='todo-item'] >> nth=1 >> internal:role=textbox[name="Edit"i]
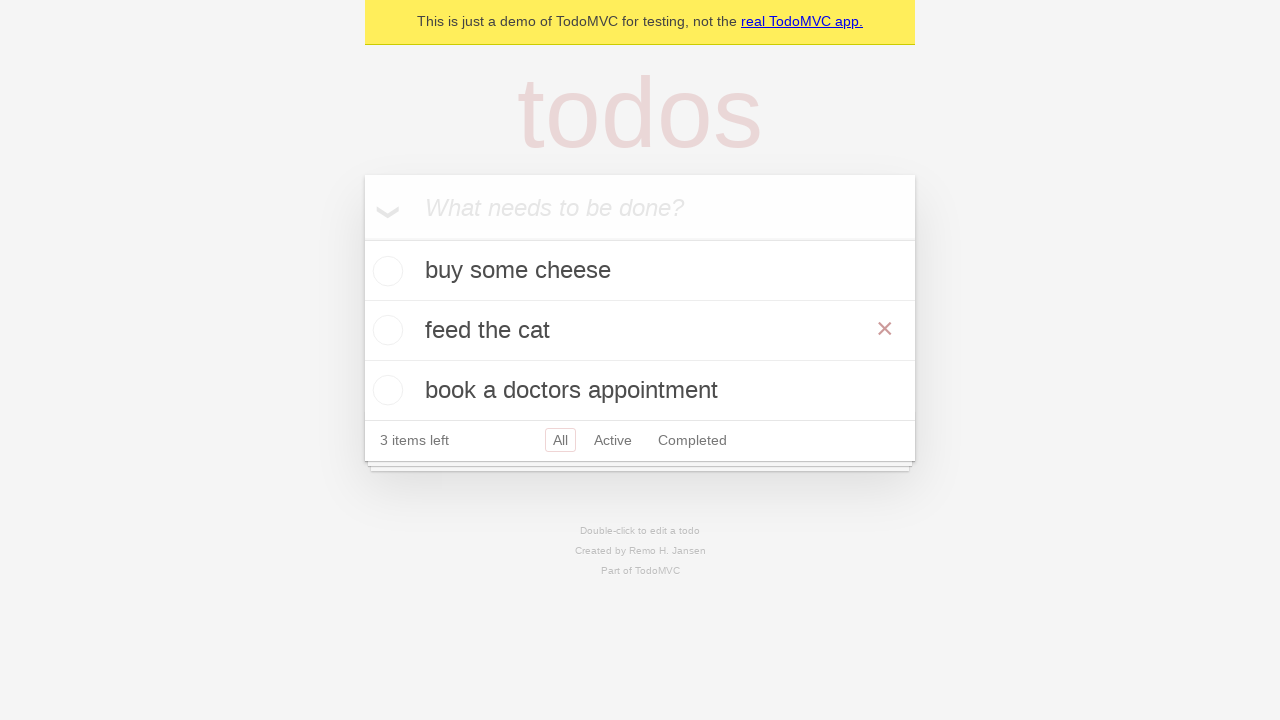

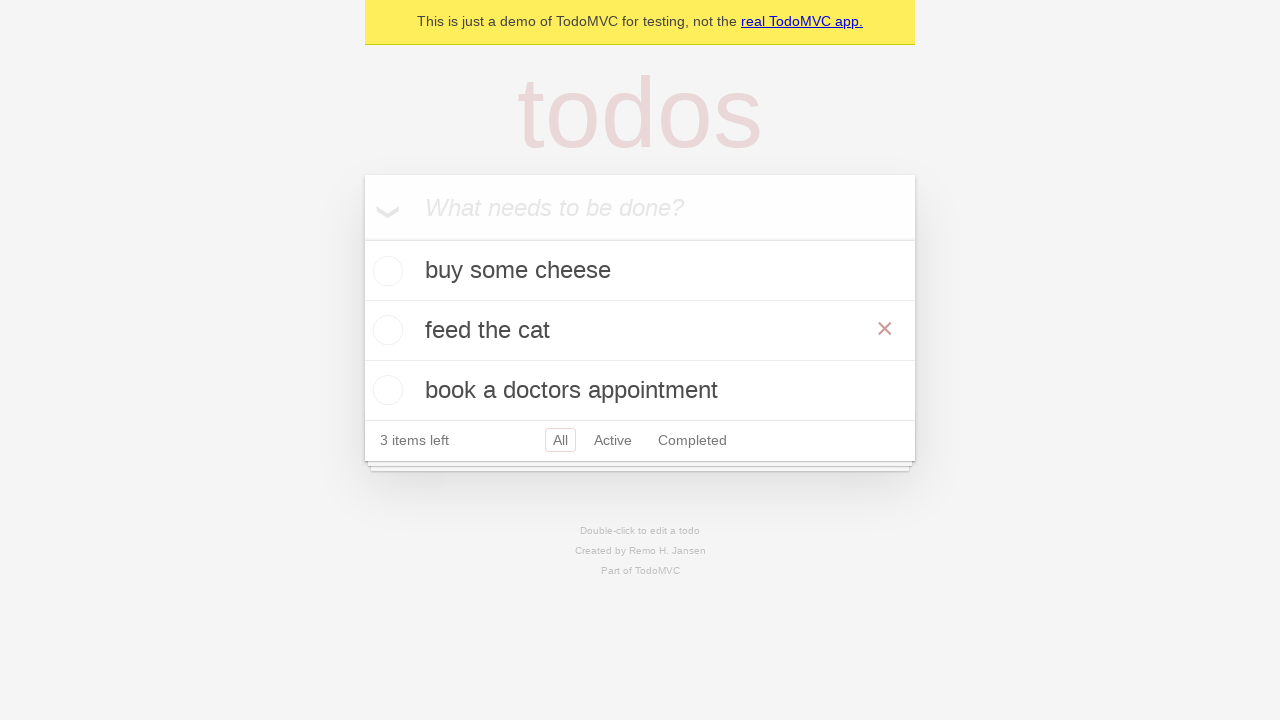